Tests interaction with a custom dropdown (no select tag) by clicking to open it and selecting an option from the list

Starting URL: https://syntaxprojects.com/no-select-tag-dropdown-demo.php

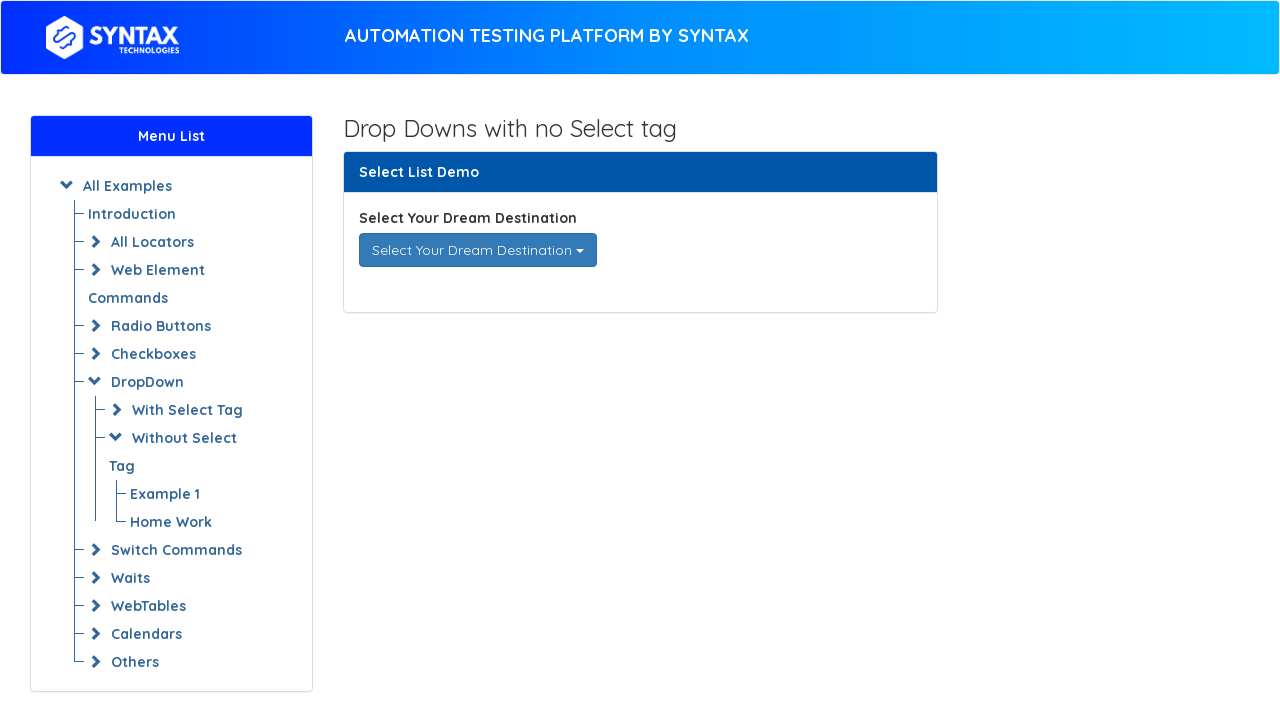

Navigated to no-select-tag dropdown demo page
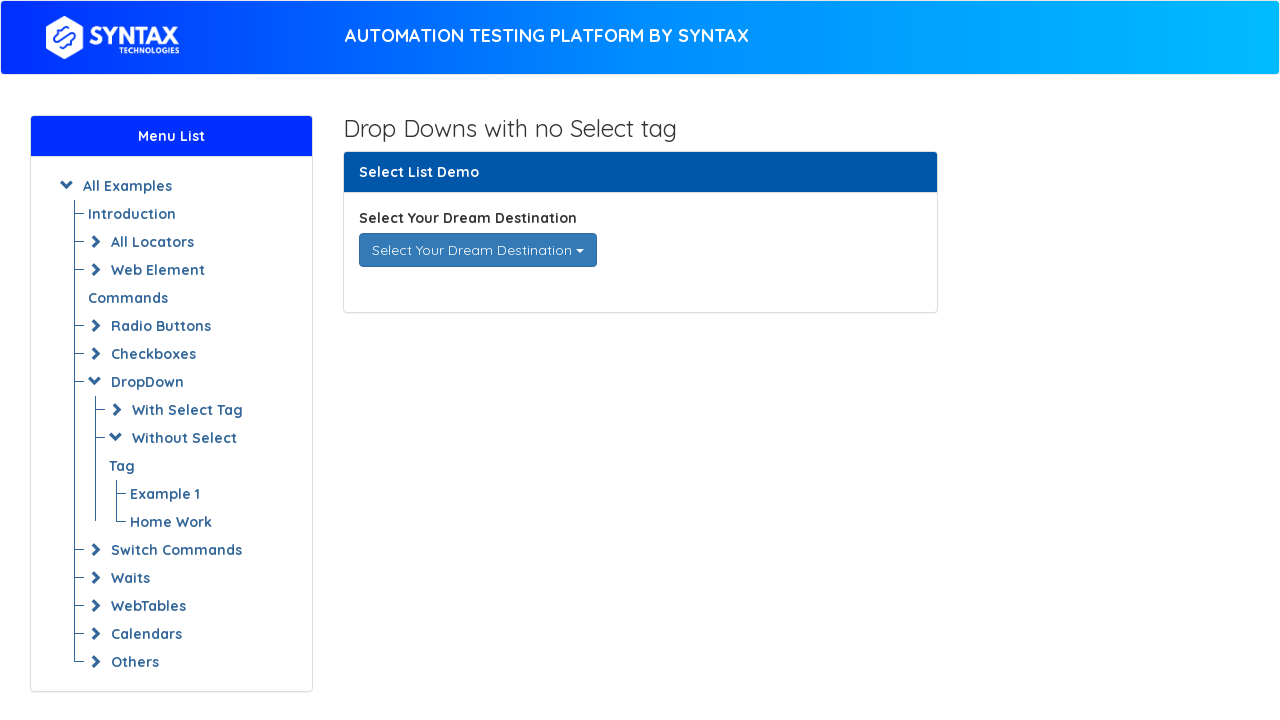

Clicked on custom dropdown to open it at (478, 250) on div[data-toggle='dropdown']
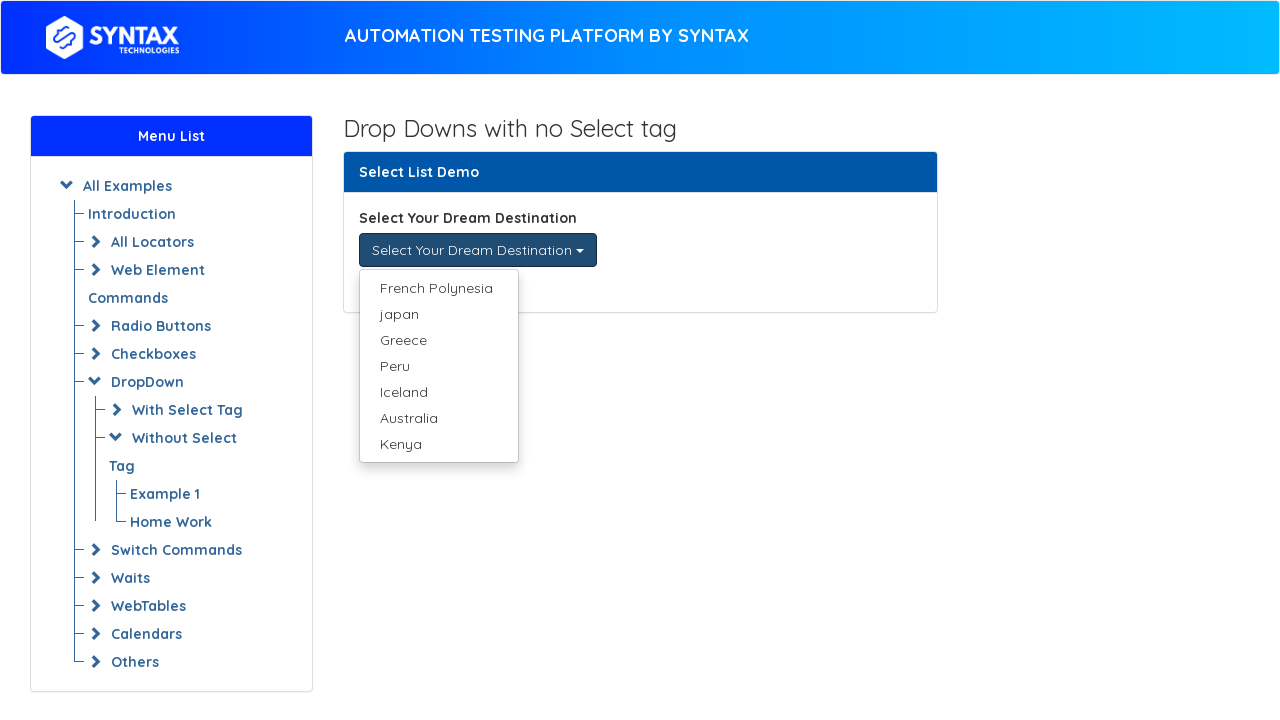

Dropdown options loaded and visible
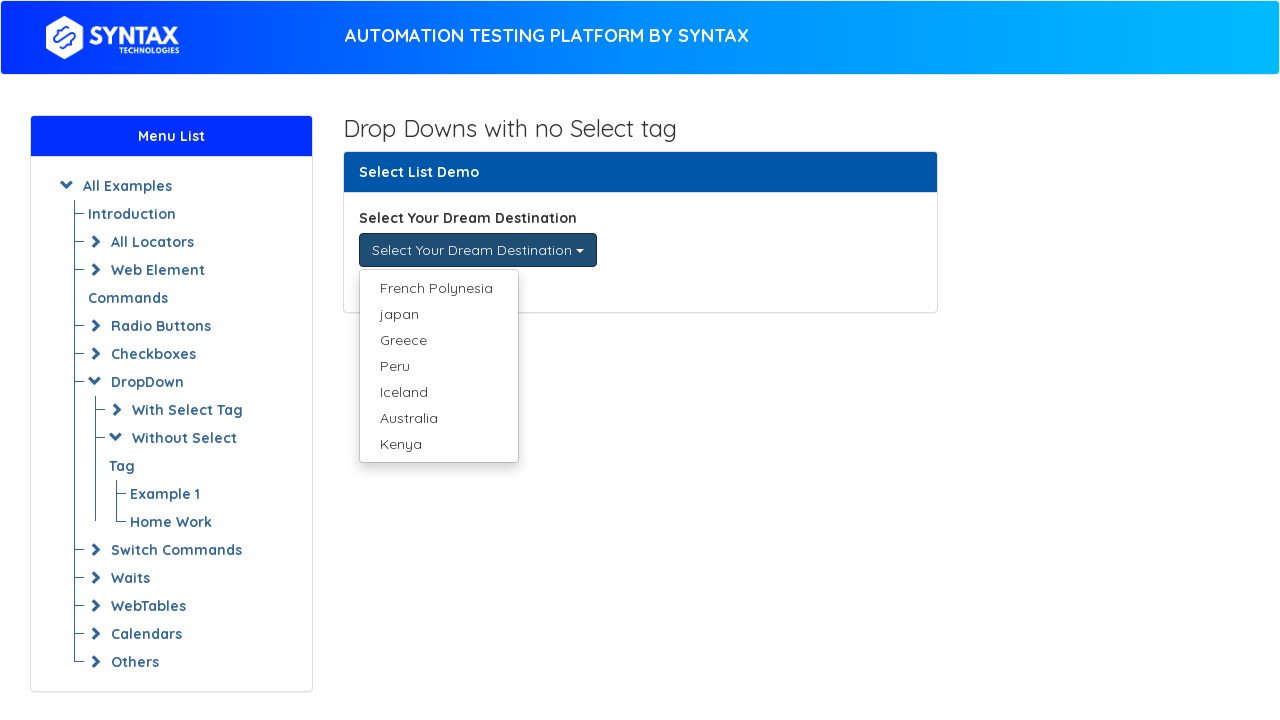

Retrieved all dropdown option elements
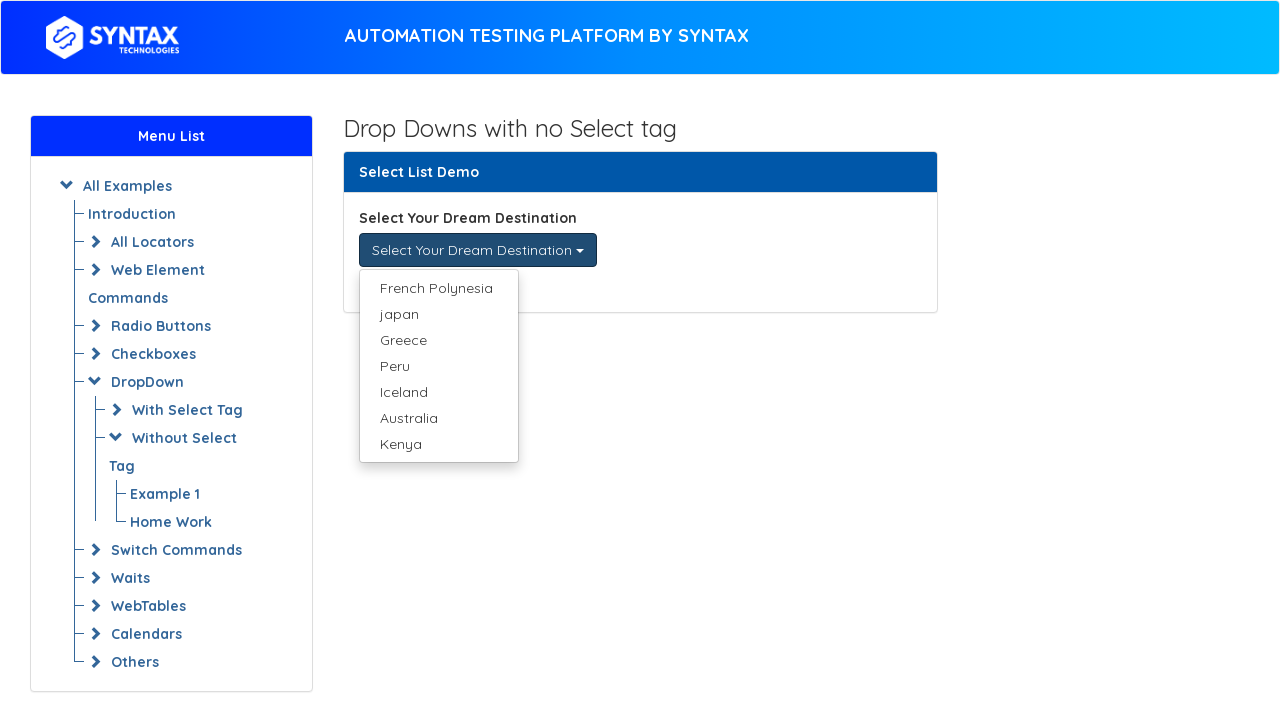

Selected 'Japan' from dropdown options at (438, 314) on ul.dropdown-menu li a >> nth=1
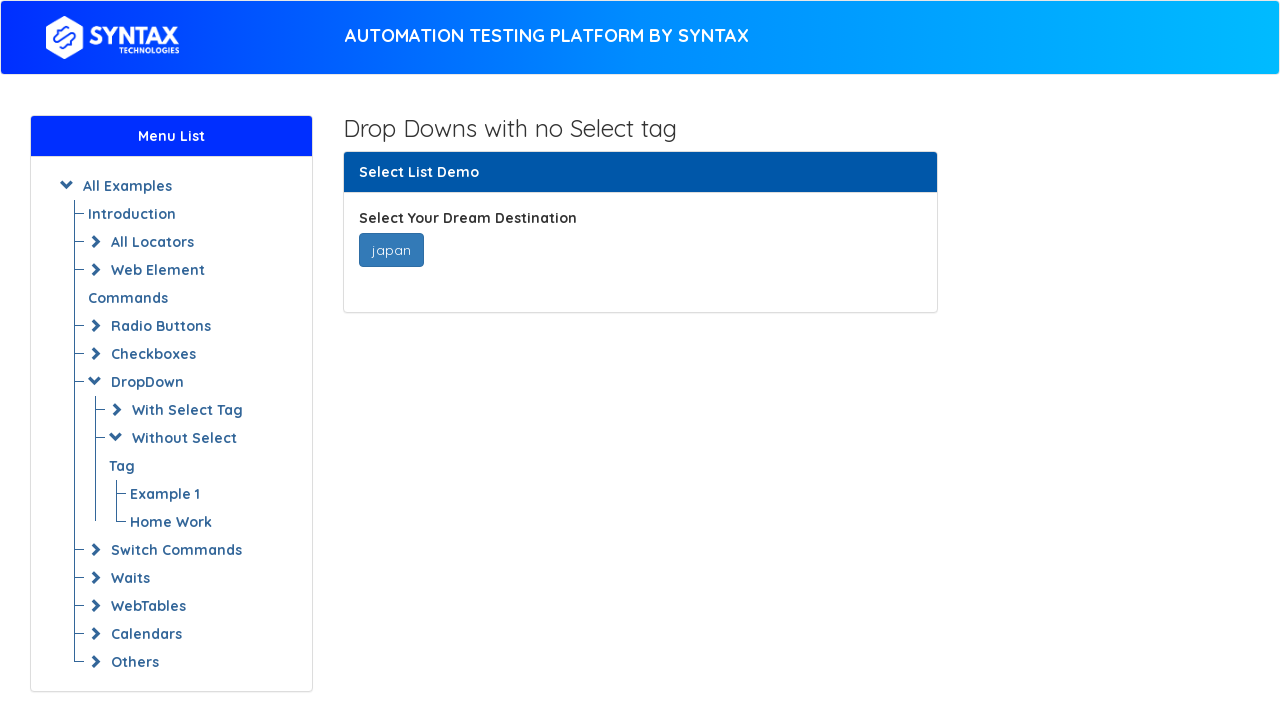

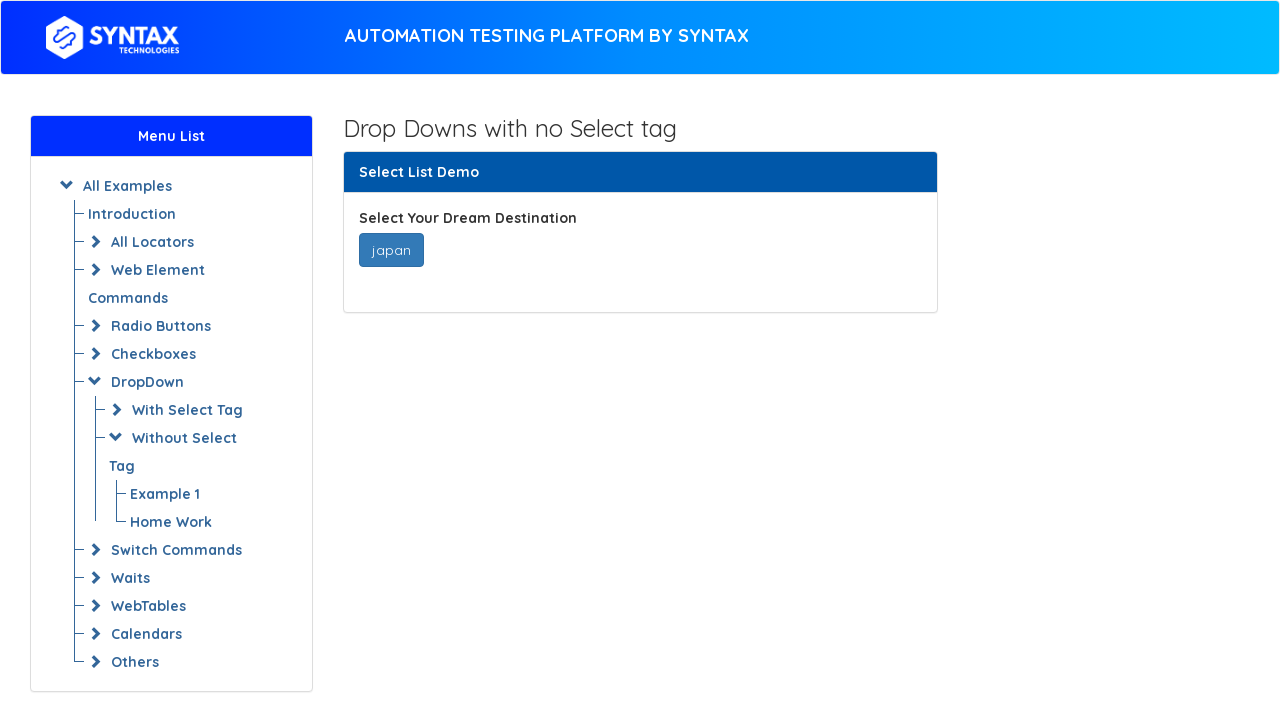